Tests the Disappearing Elements page by navigating to it and verifying that the "Gallery" link element exists on the page.

Starting URL: http://the-internet.herokuapp.com/

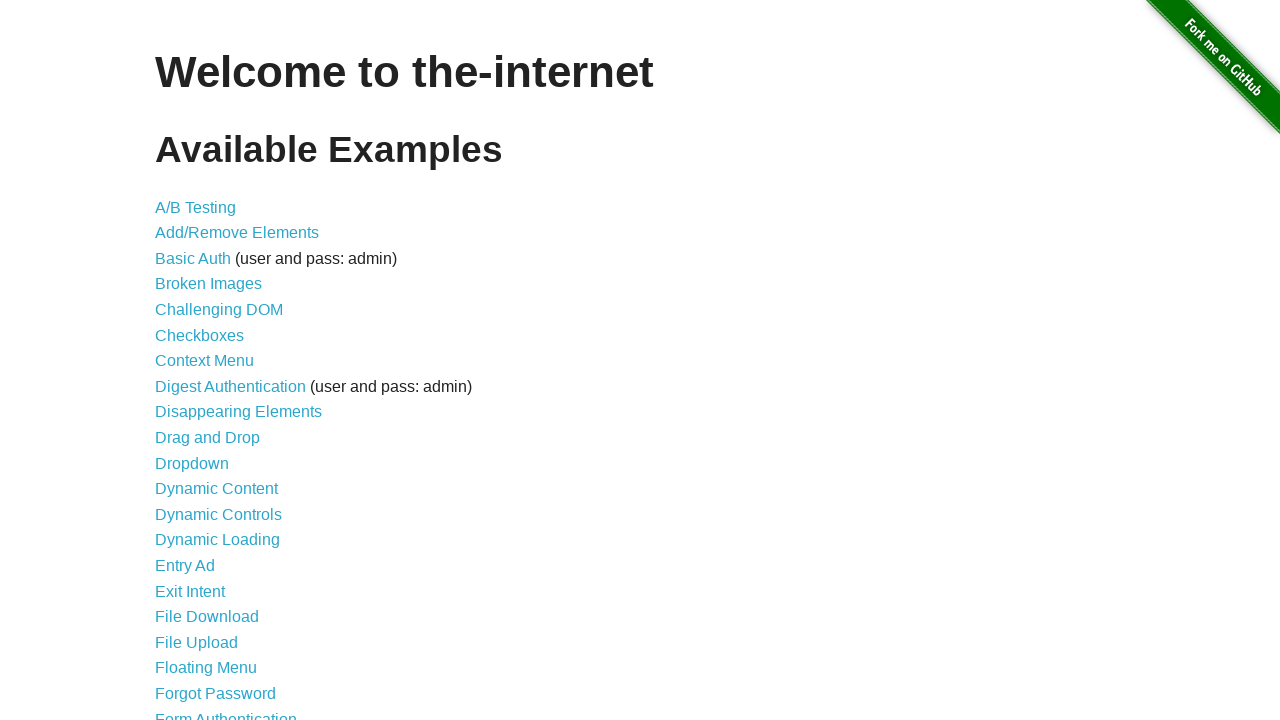

Clicked on 'Disappearing Elements' link to navigate to test page at (238, 412) on a:text('Disappearing Elements')
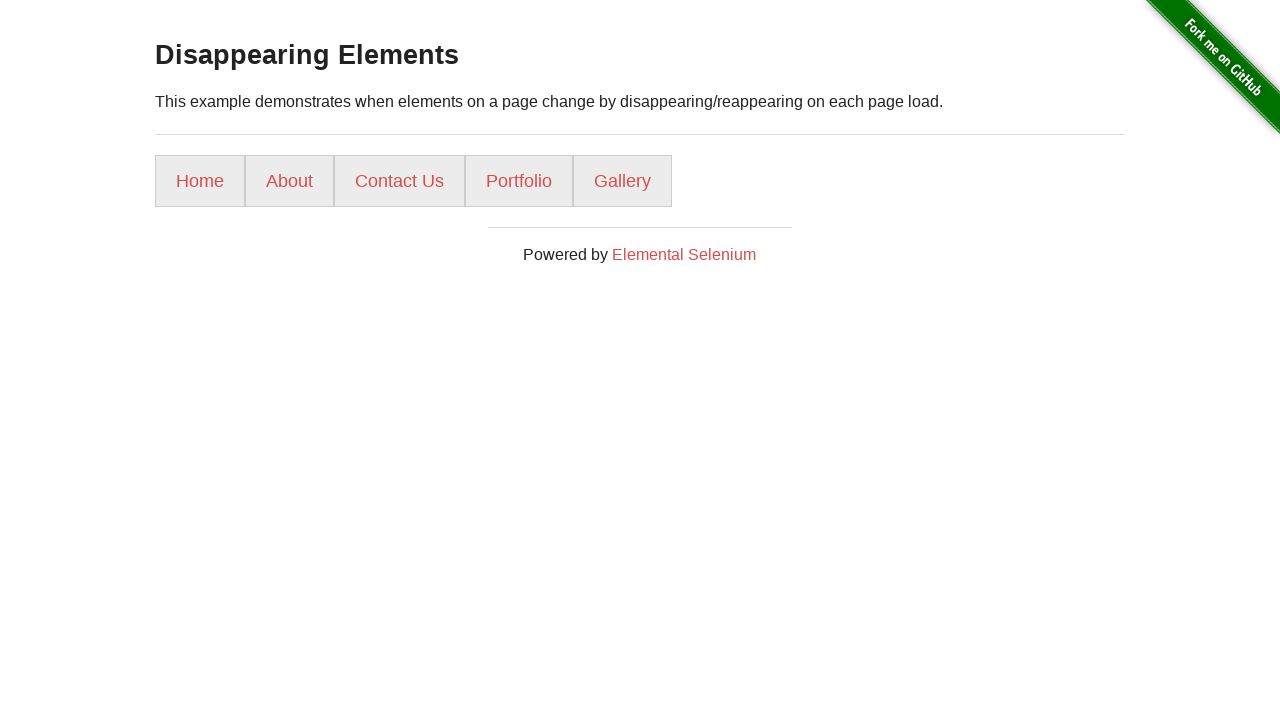

Waited for 'Gallery' link to be present on page
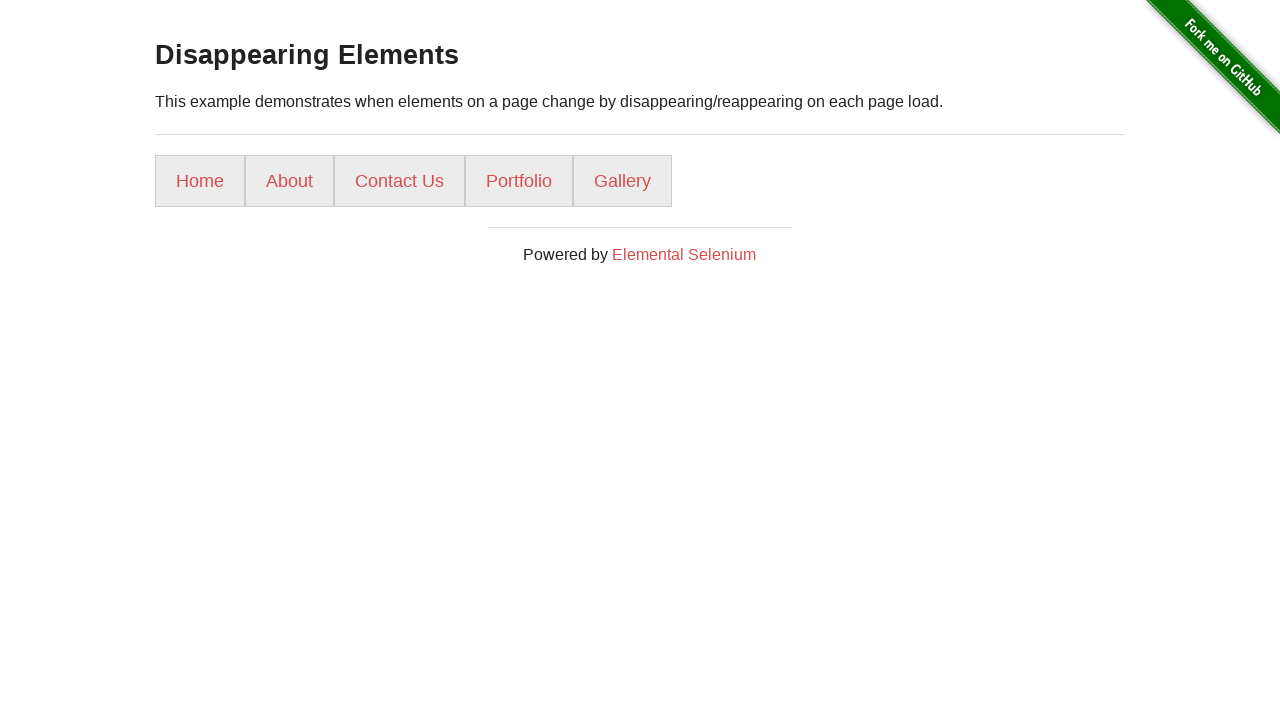

Retrieved count of 'Gallery' elements
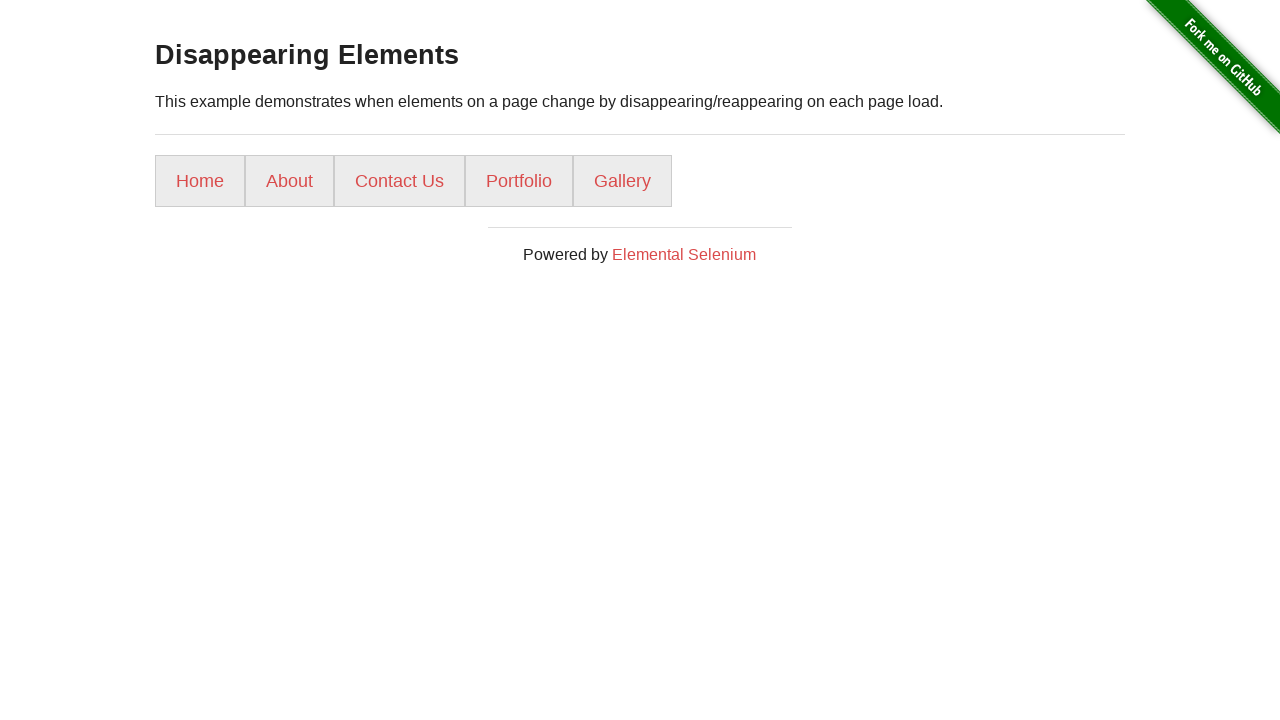

Verified that 'Gallery' element exists (count != 0)
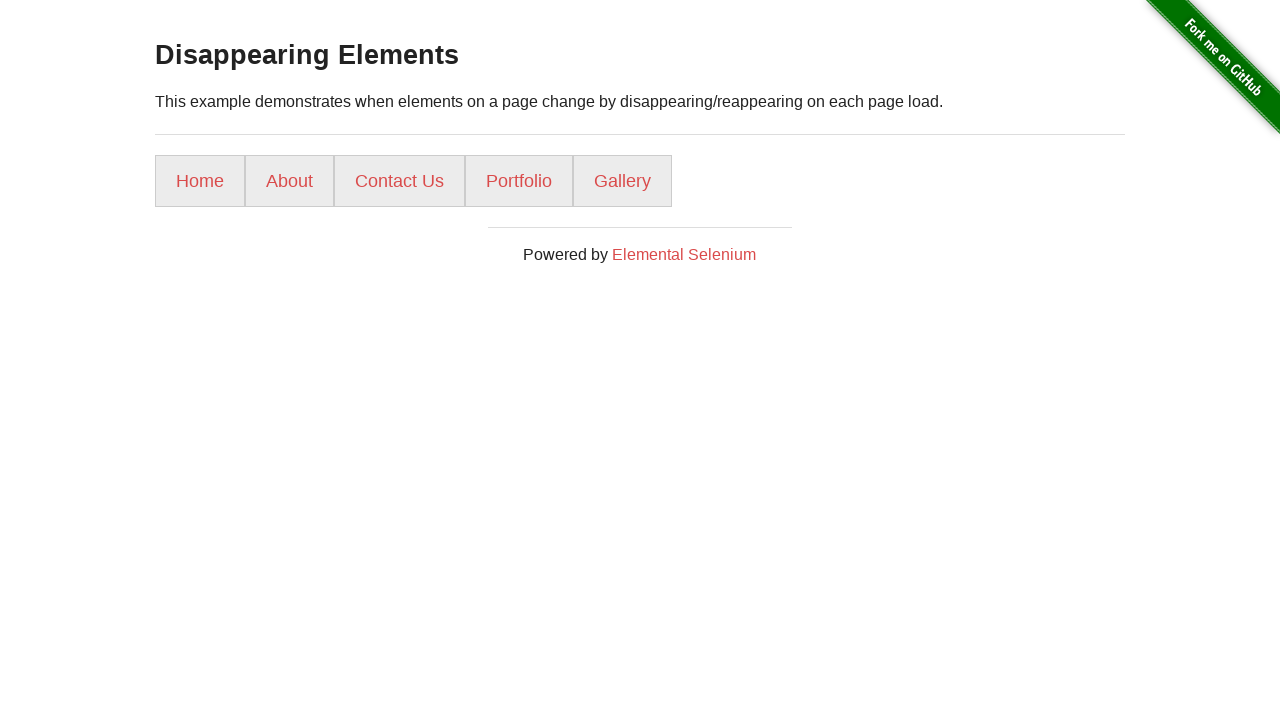

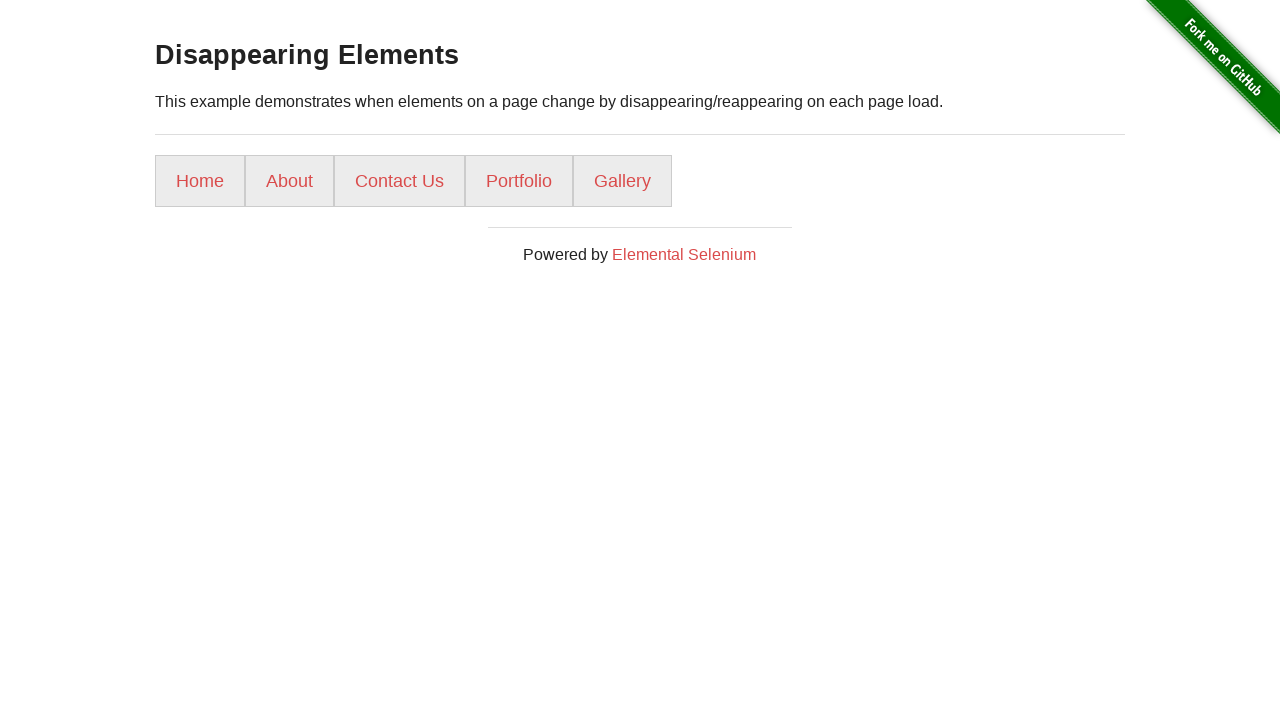